Tests filtering to show all todo items after viewing filtered lists

Starting URL: https://demo.playwright.dev/todomvc

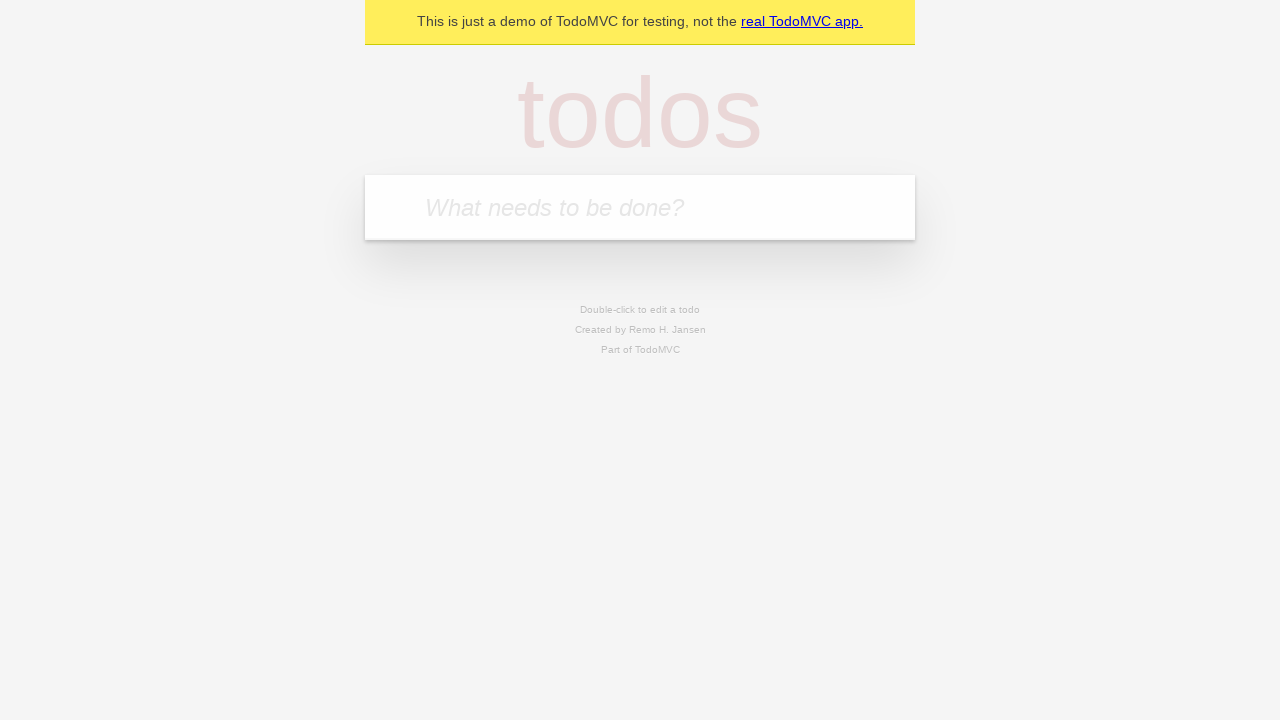

Filled todo input with 'buy some cheese' on internal:attr=[placeholder="What needs to be done?"i]
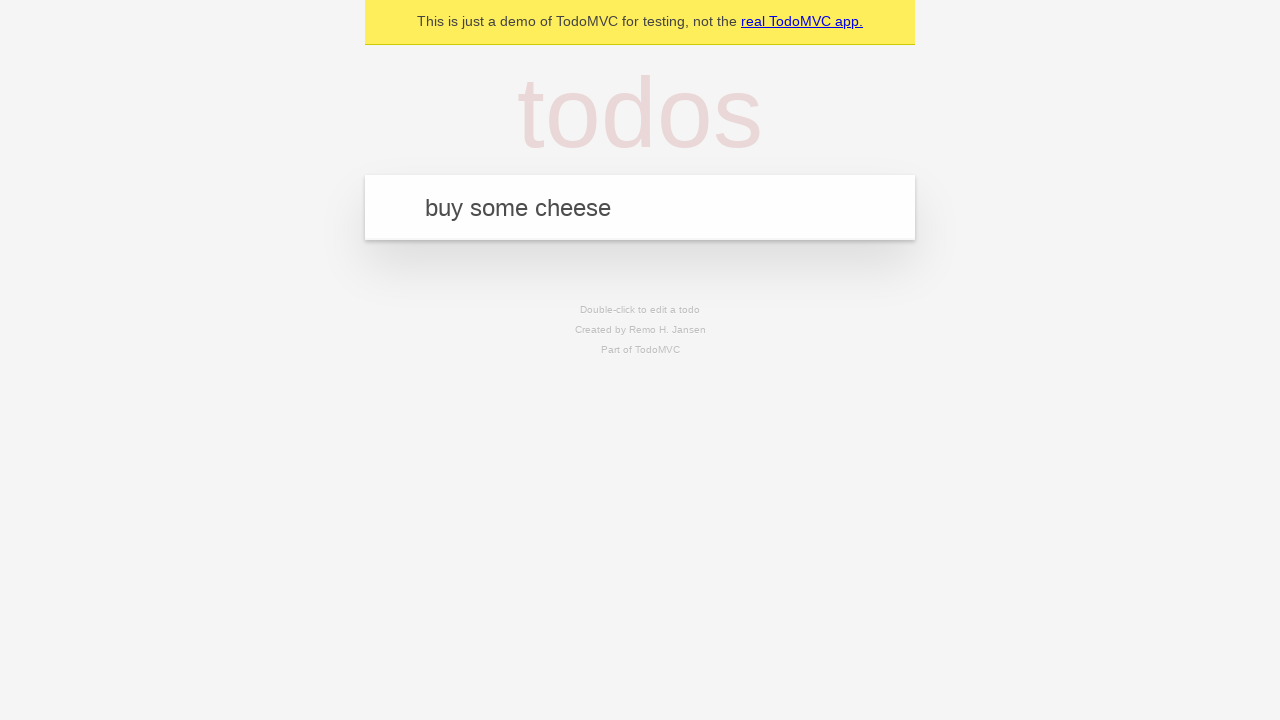

Pressed Enter to create first todo item on internal:attr=[placeholder="What needs to be done?"i]
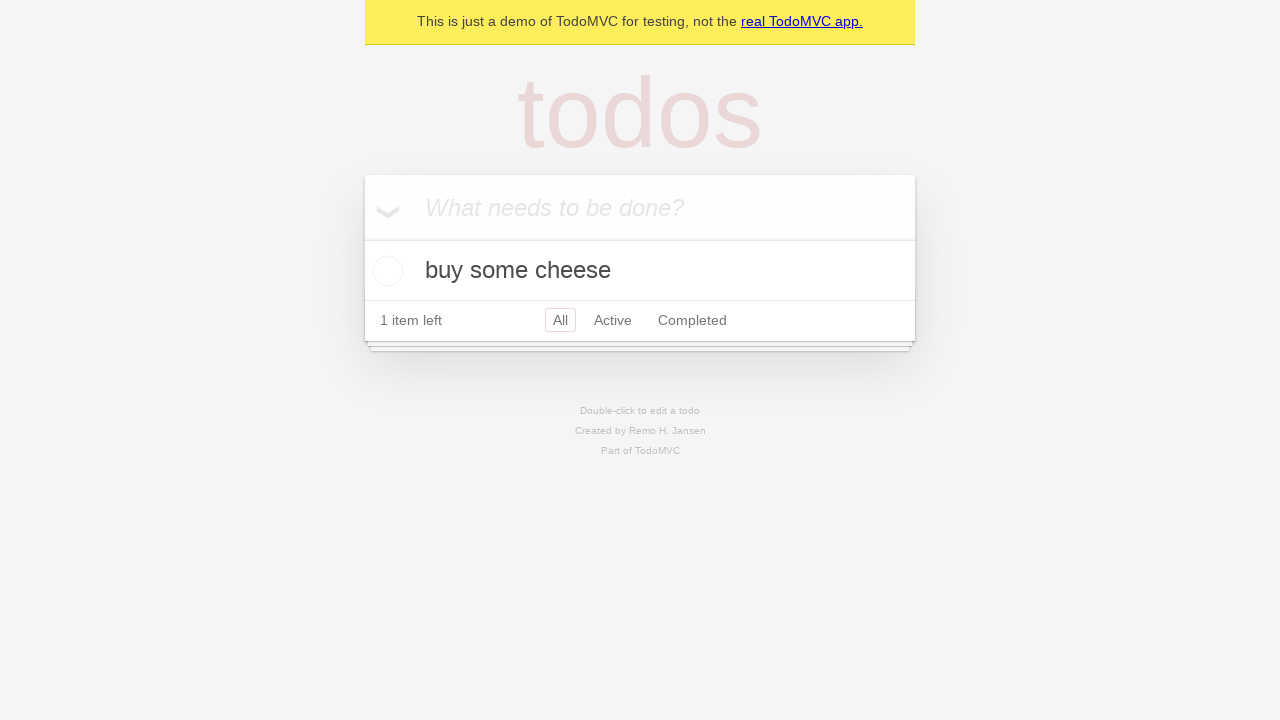

Filled todo input with 'feed the cat' on internal:attr=[placeholder="What needs to be done?"i]
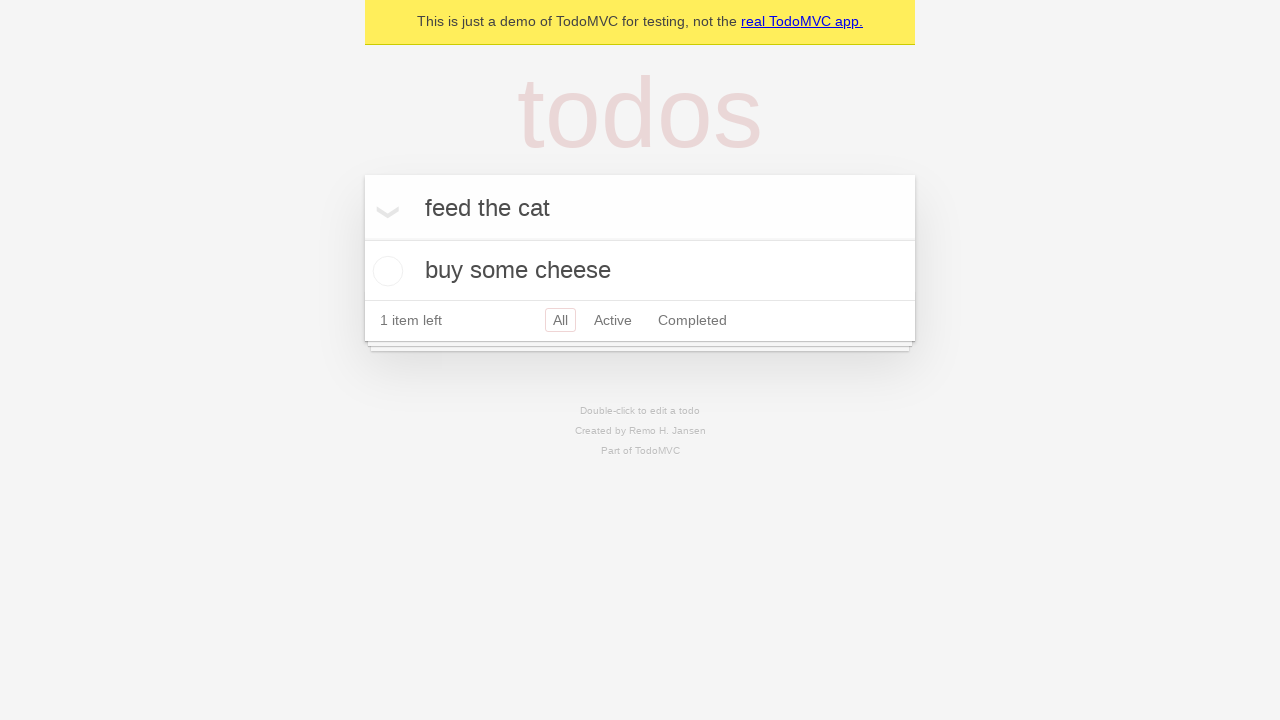

Pressed Enter to create second todo item on internal:attr=[placeholder="What needs to be done?"i]
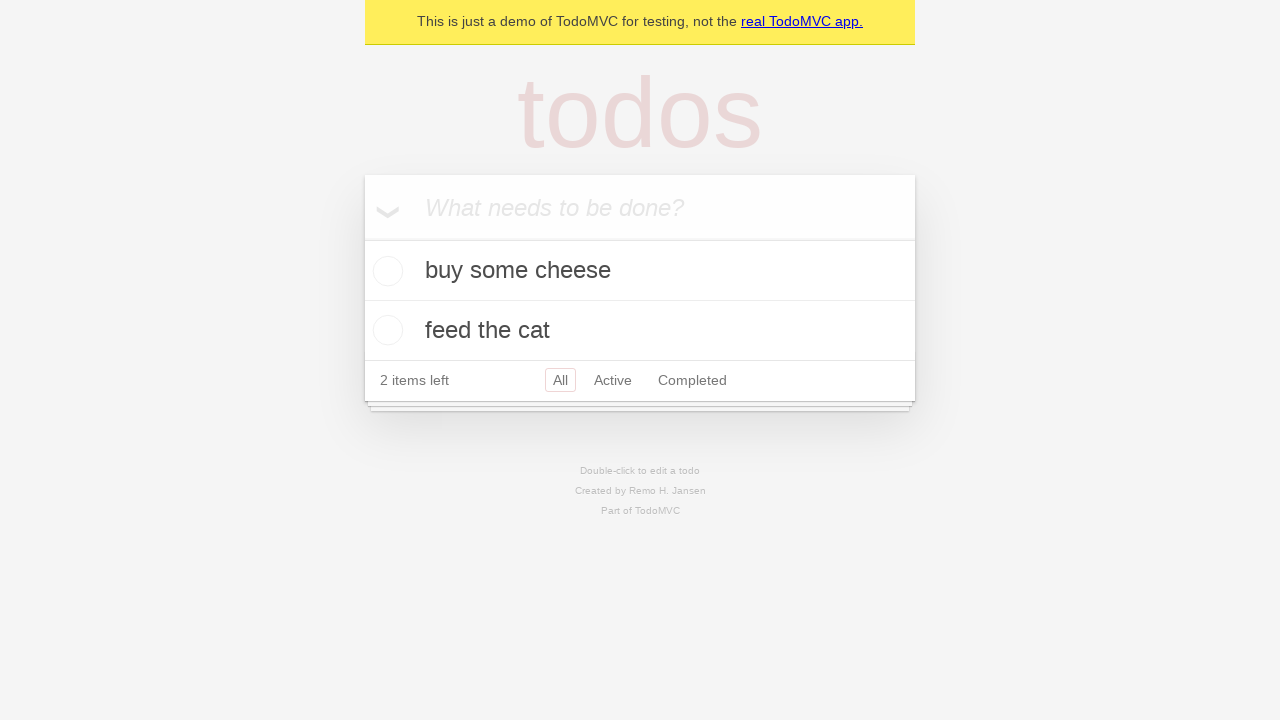

Filled todo input with 'book a doctors appointment' on internal:attr=[placeholder="What needs to be done?"i]
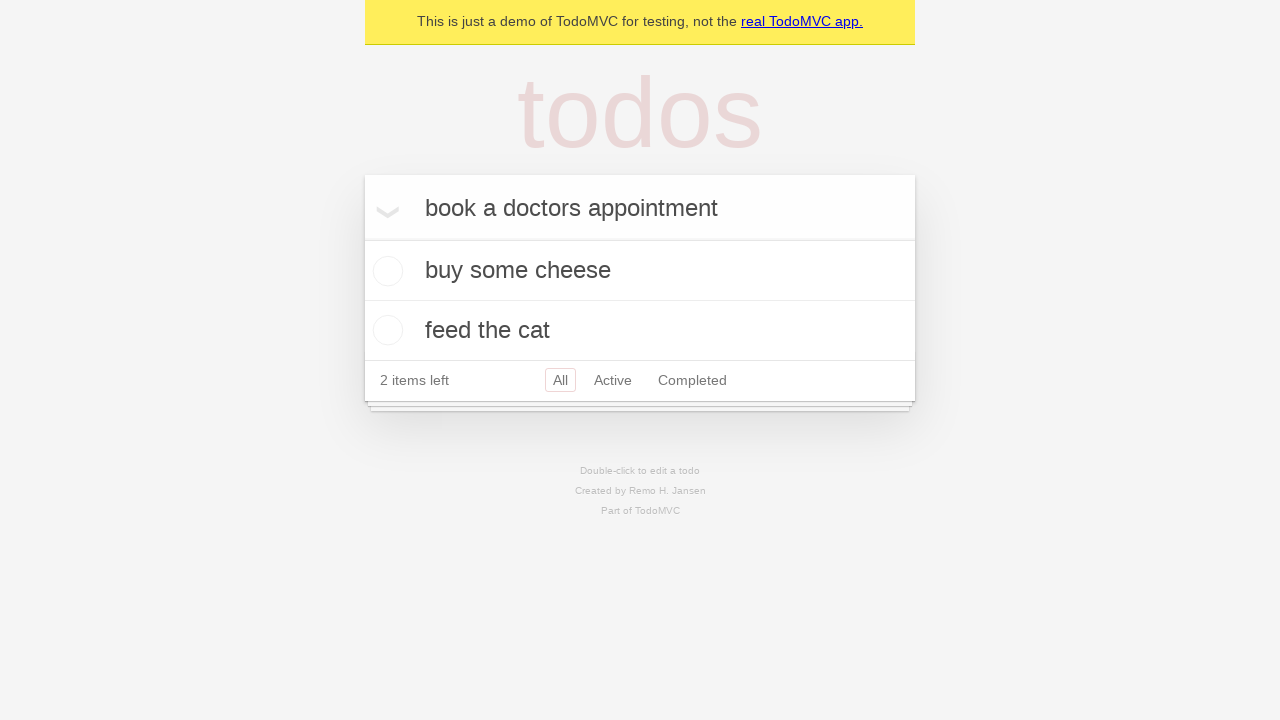

Pressed Enter to create third todo item on internal:attr=[placeholder="What needs to be done?"i]
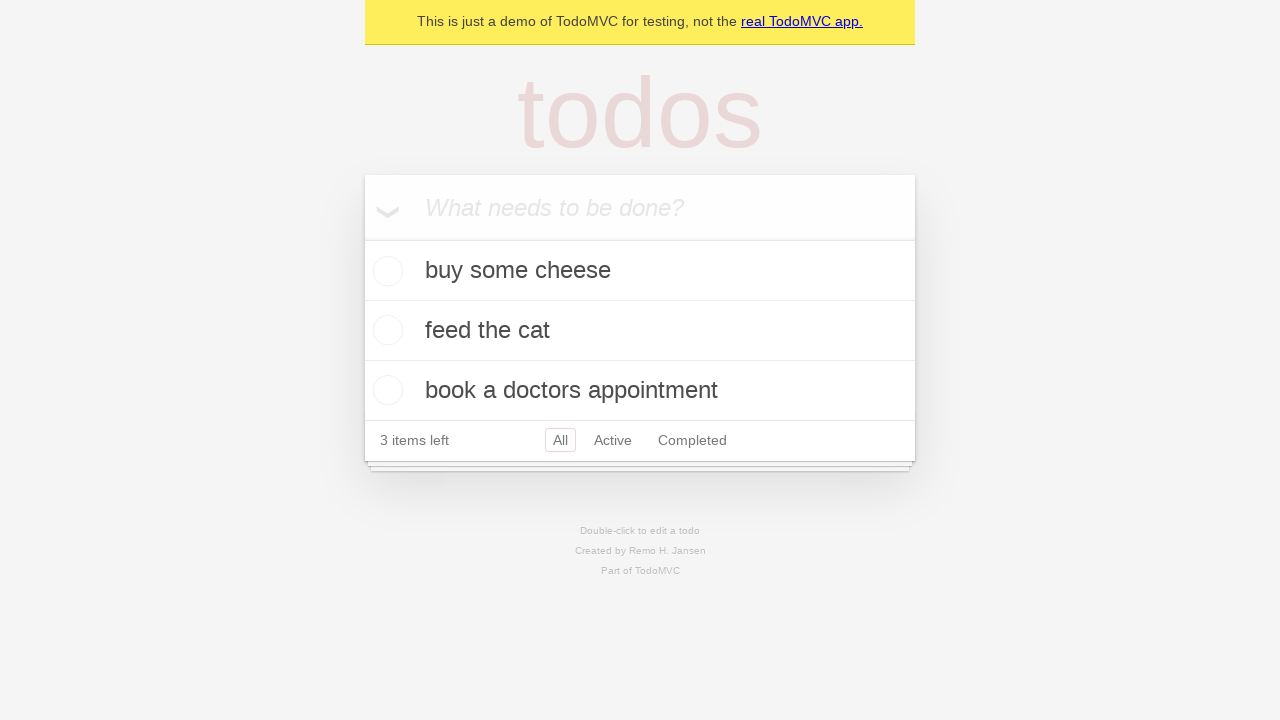

Checked the second todo item checkbox at (385, 330) on internal:testid=[data-testid="todo-item"s] >> nth=1 >> internal:role=checkbox
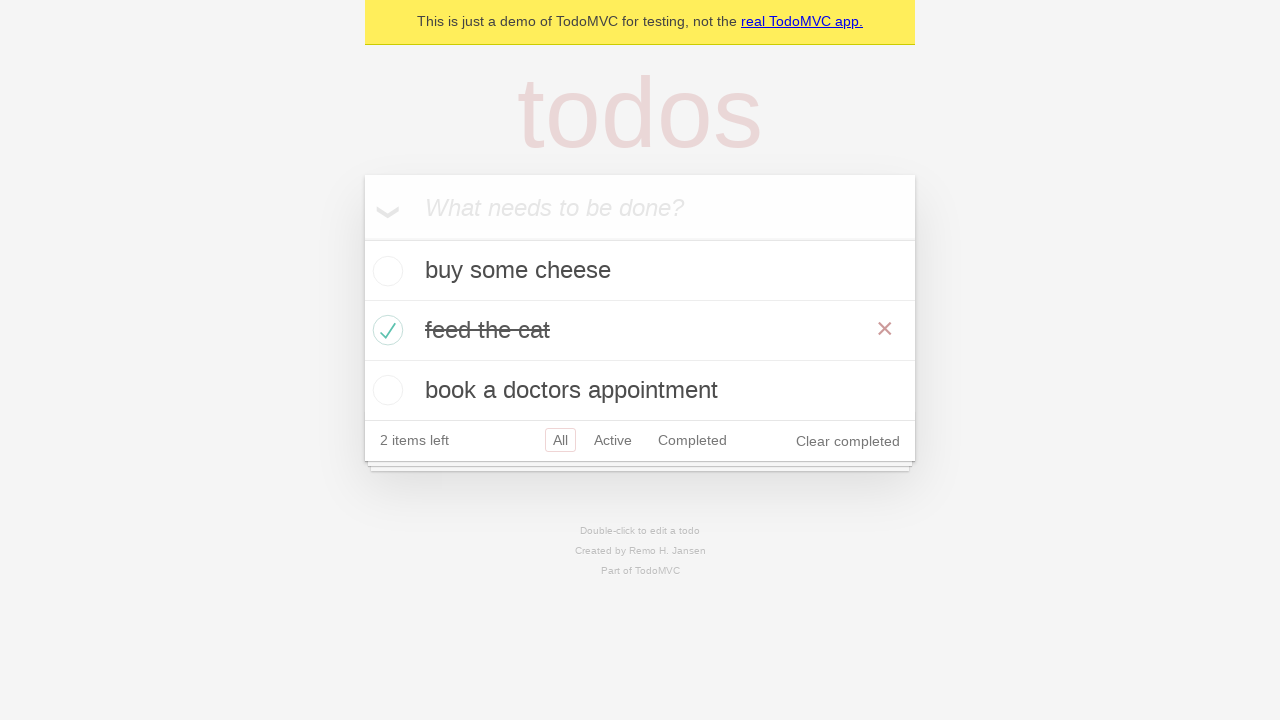

Clicked 'Active' filter link to show active items only at (613, 440) on internal:role=link[name="Active"i]
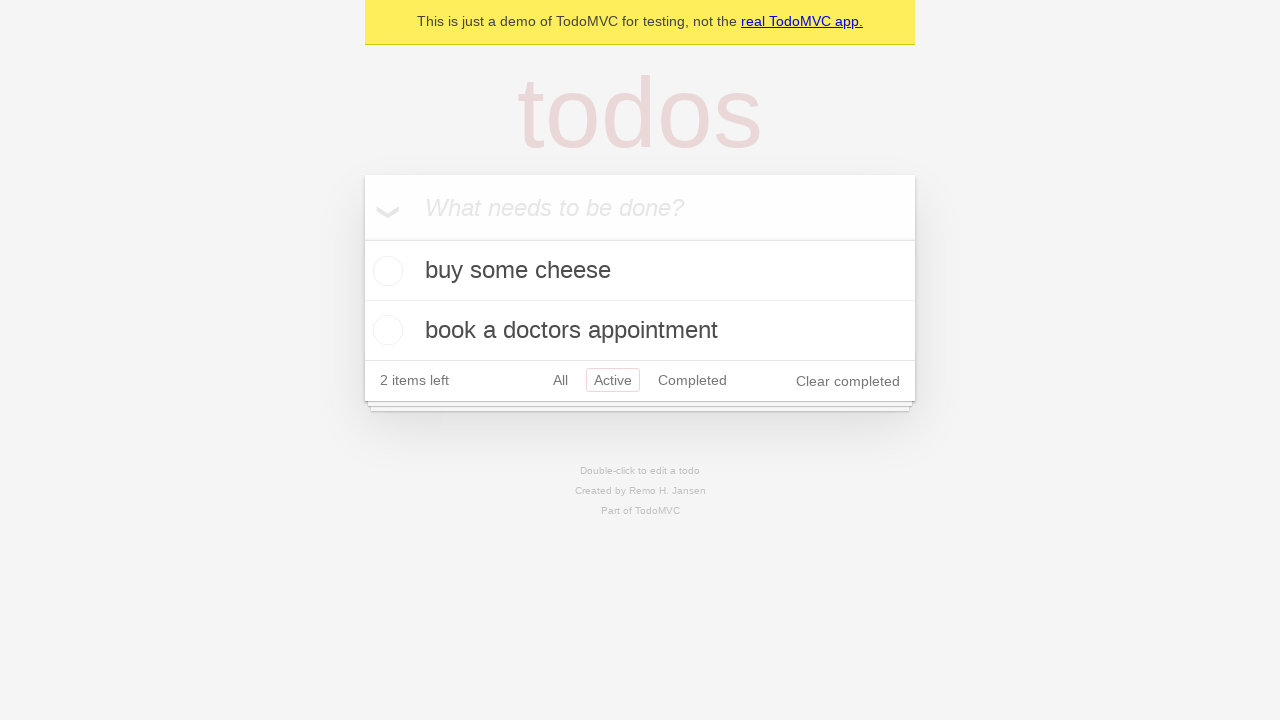

Clicked 'Completed' filter link to show completed items only at (692, 380) on internal:role=link[name="Completed"i]
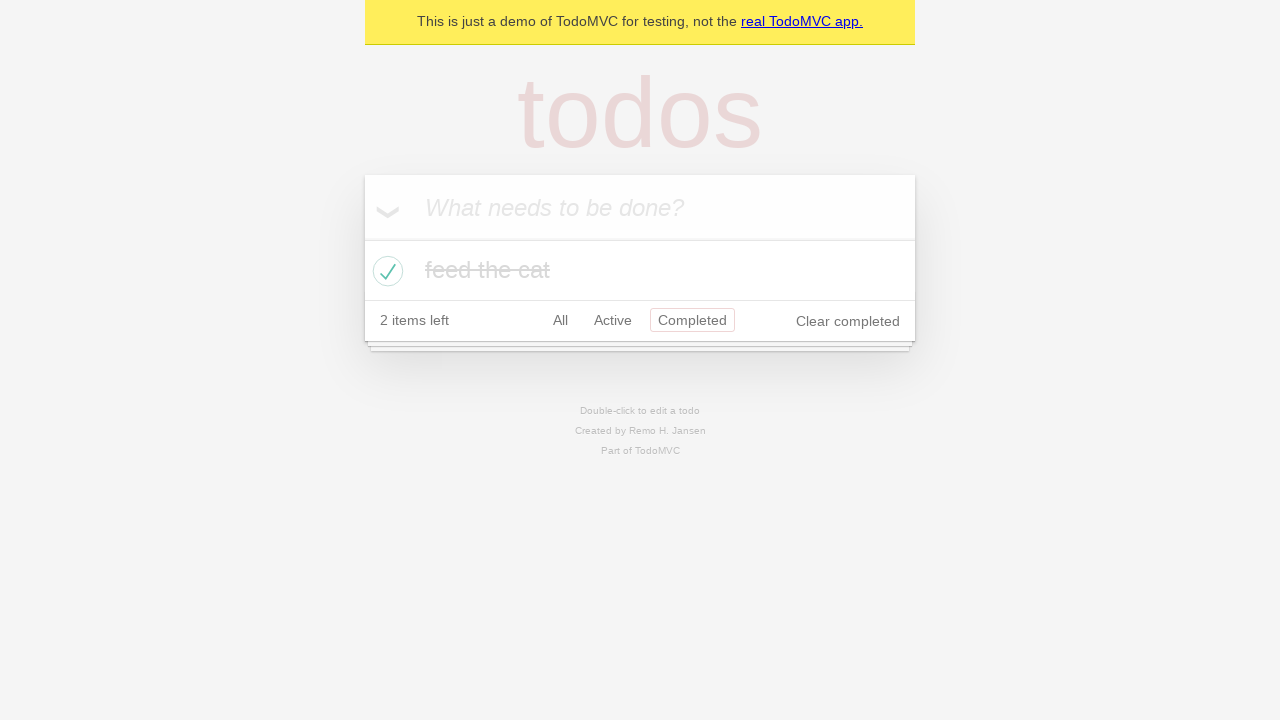

Clicked 'All' filter link to display all items at (560, 320) on internal:role=link[name="All"i]
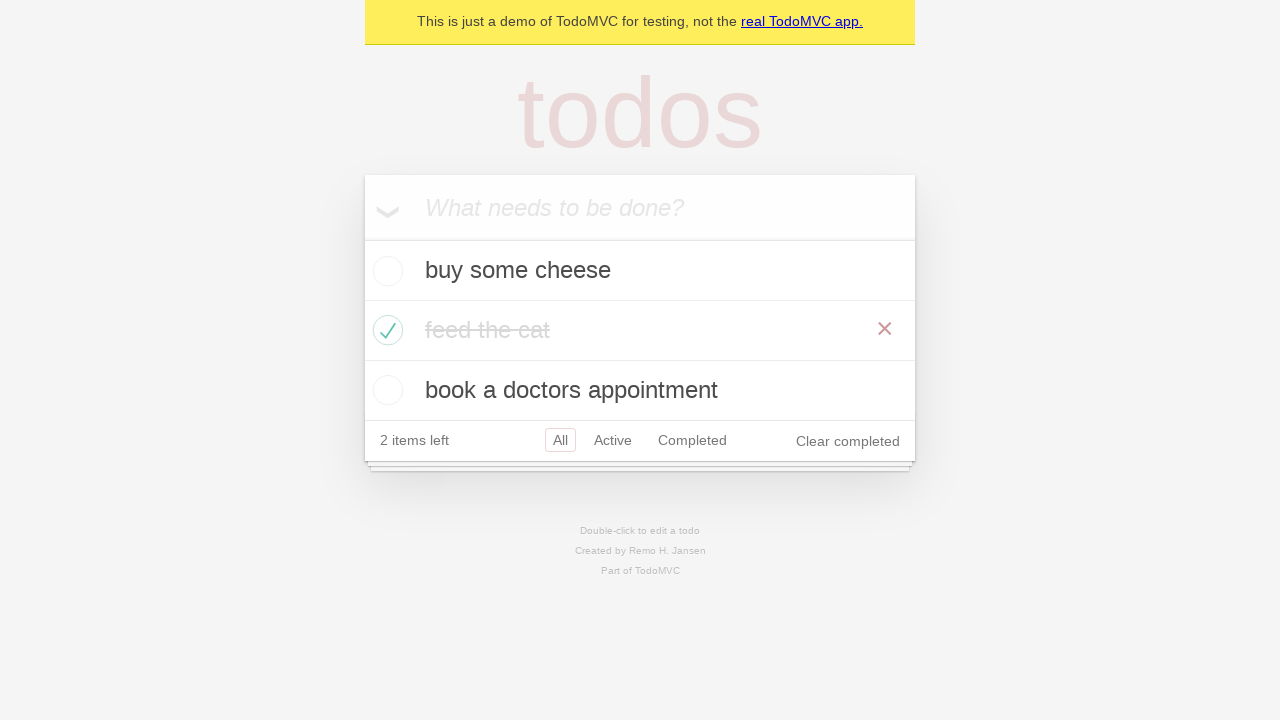

All todo items loaded and visible
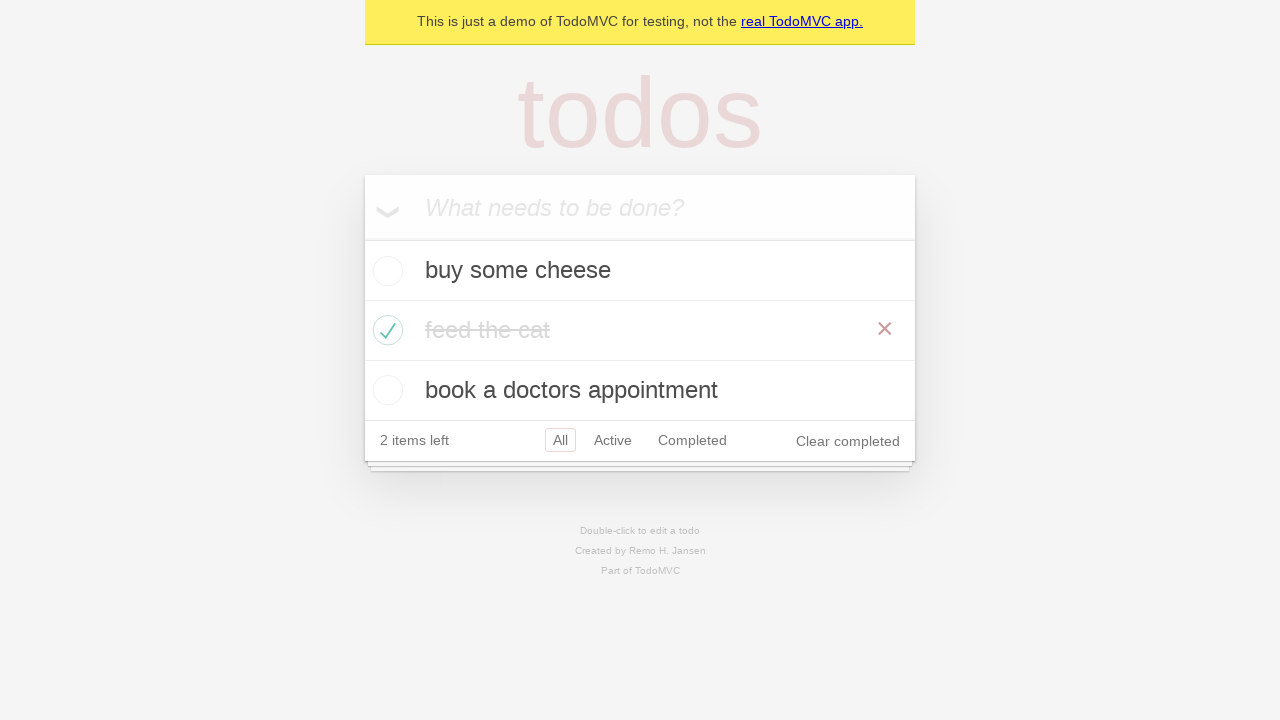

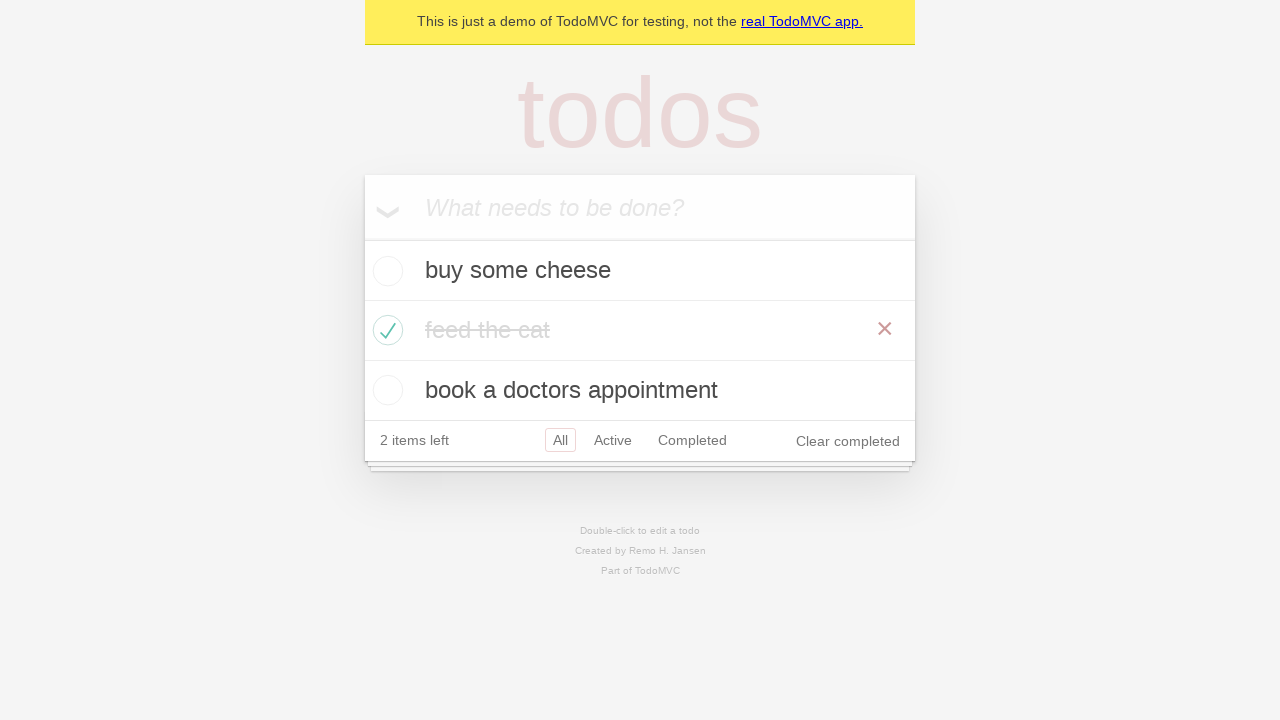